Tests element visibility on a webpage by locating elements using CSS selector and XPath, verifying that an image element within the page wrapper section is displayed.

Starting URL: http://corgidev.com/about.html

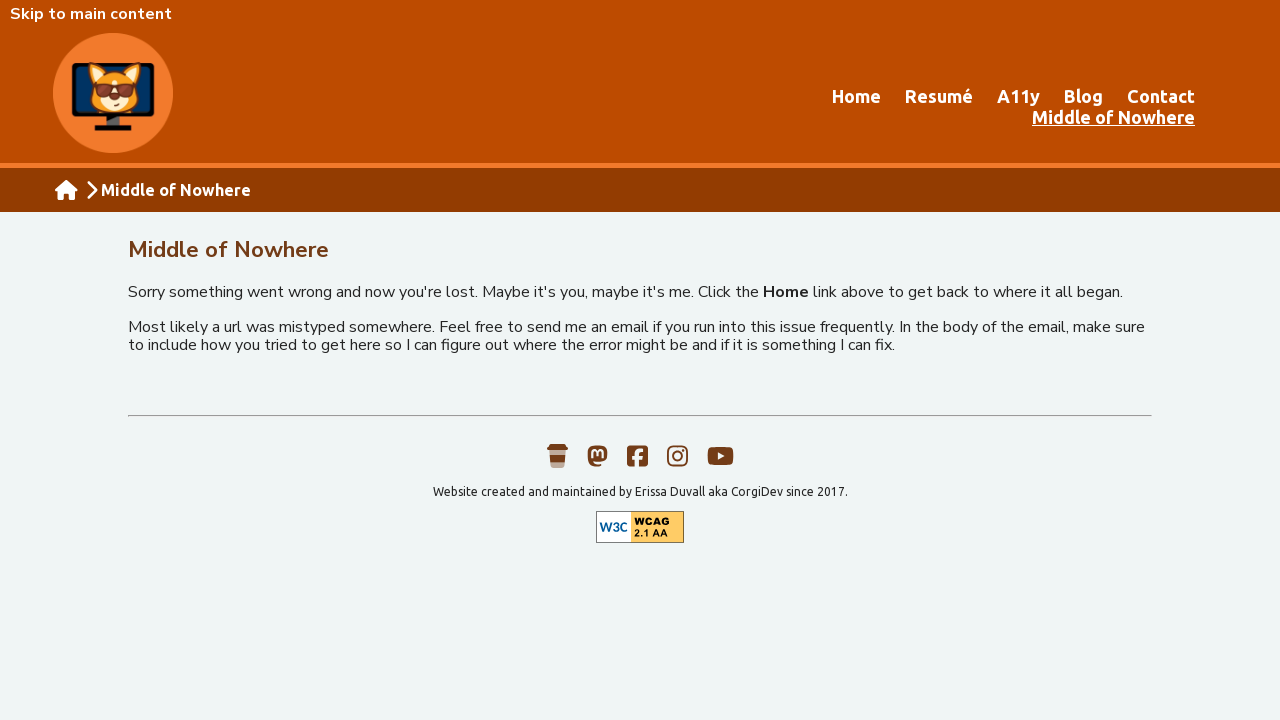

Navigated to http://corgidev.com/about.html
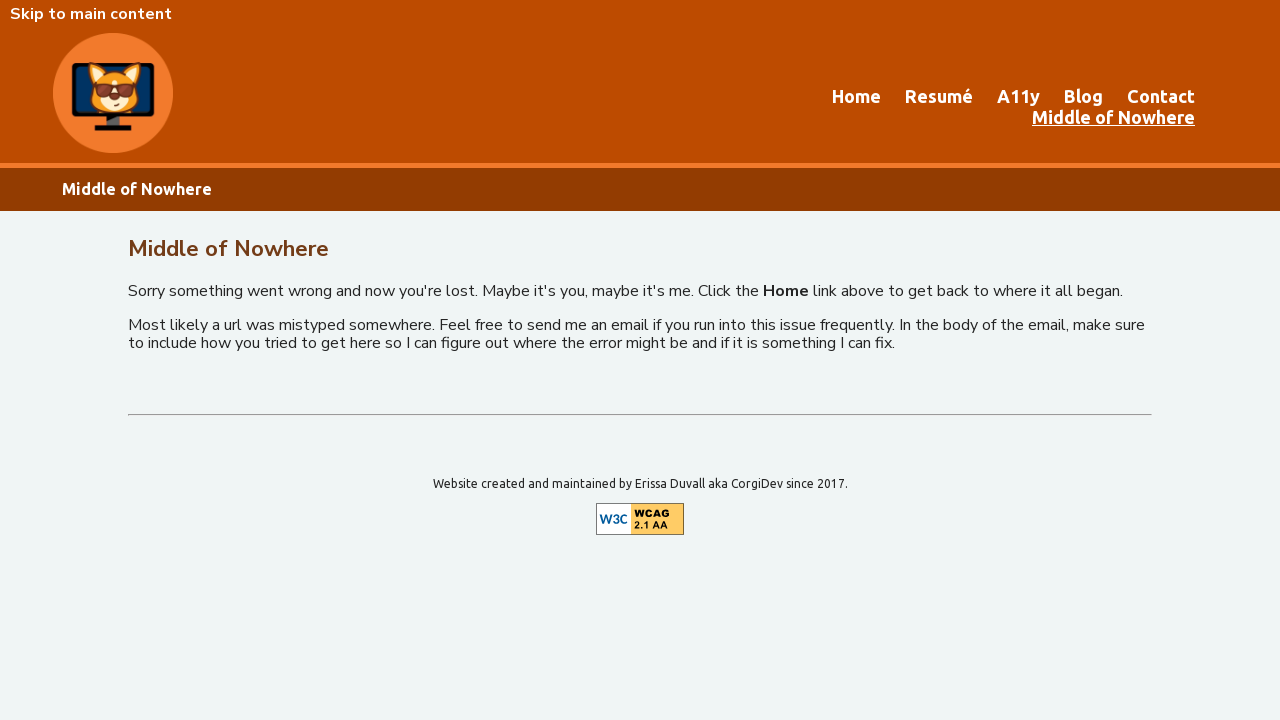

The CSS Path element is not present
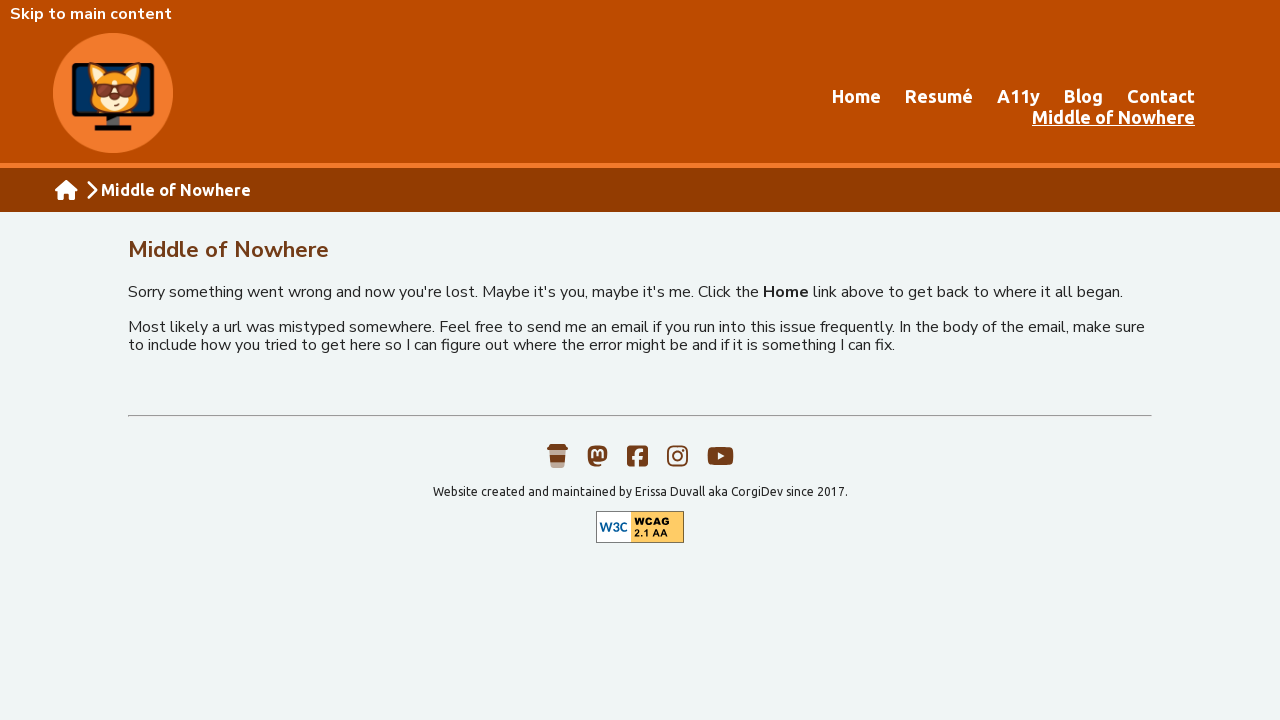

The XPath element is not present
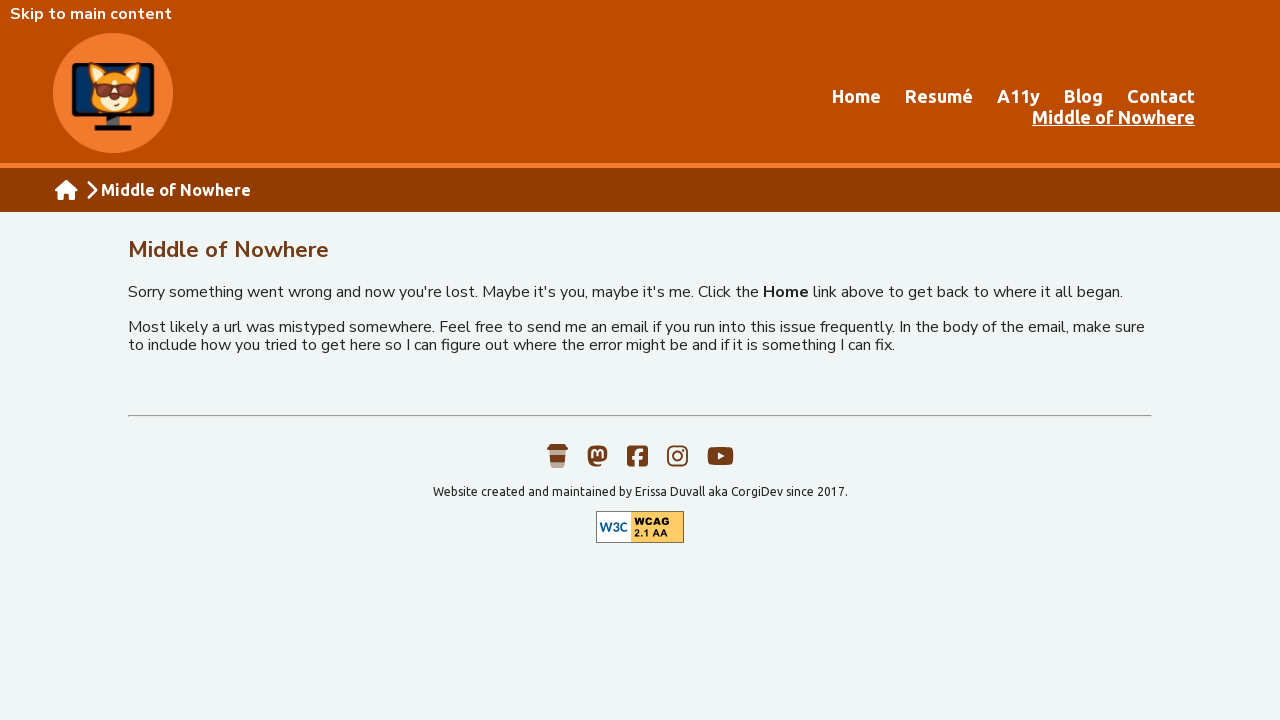

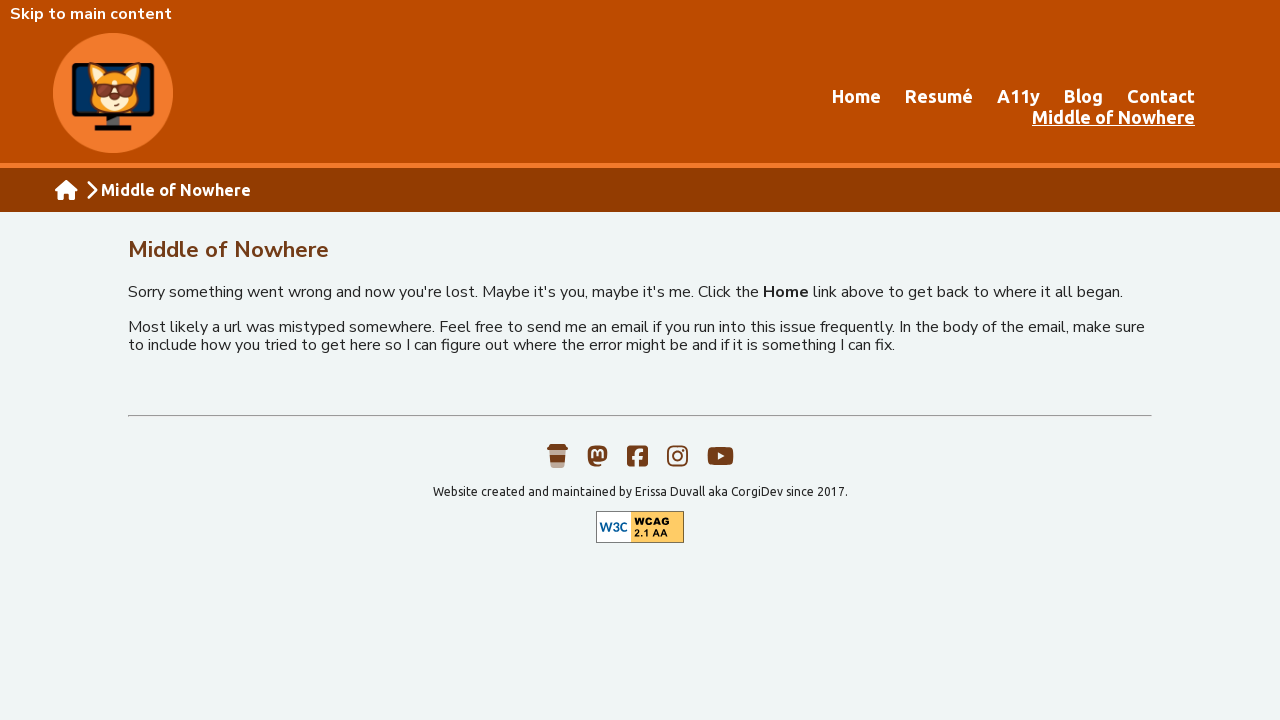